Tests radio button interaction on a practice automation page by finding all radio buttons and clicking on them, specifically targeting "Radio1".

Starting URL: https://www.rahulshettyacademy.com/AutomationPractice/

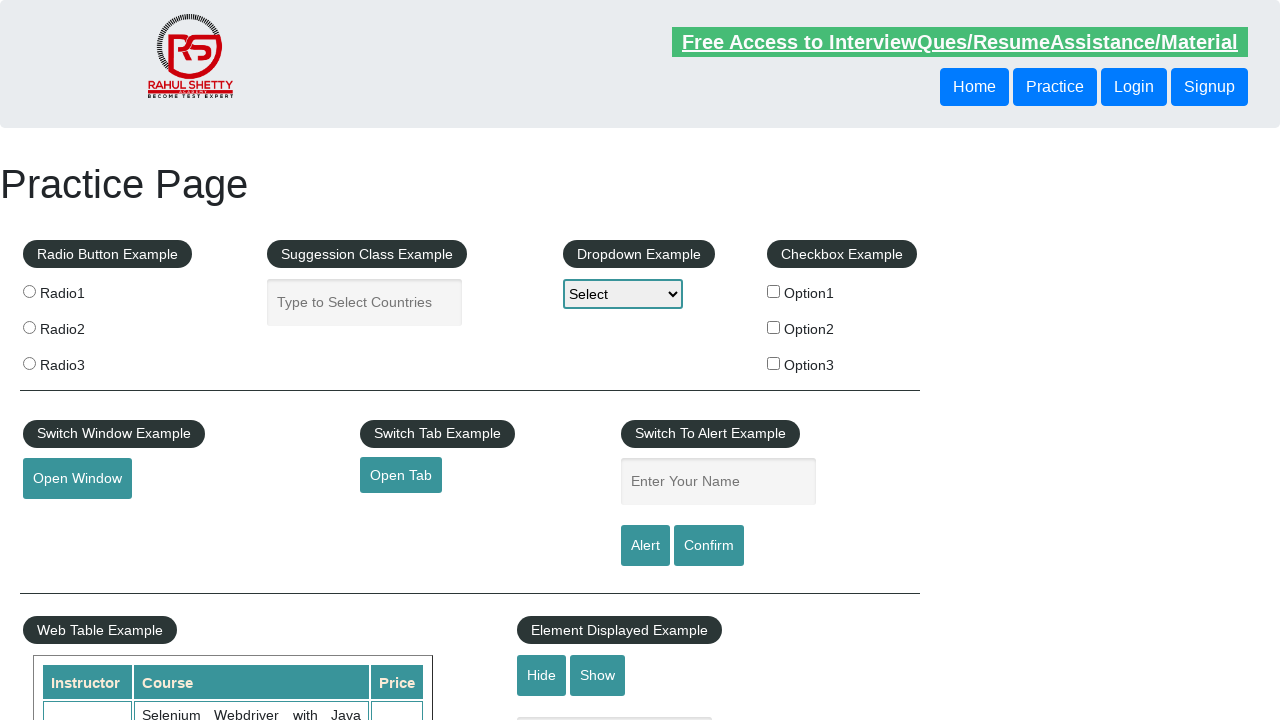

Waited for radio buttons to be visible
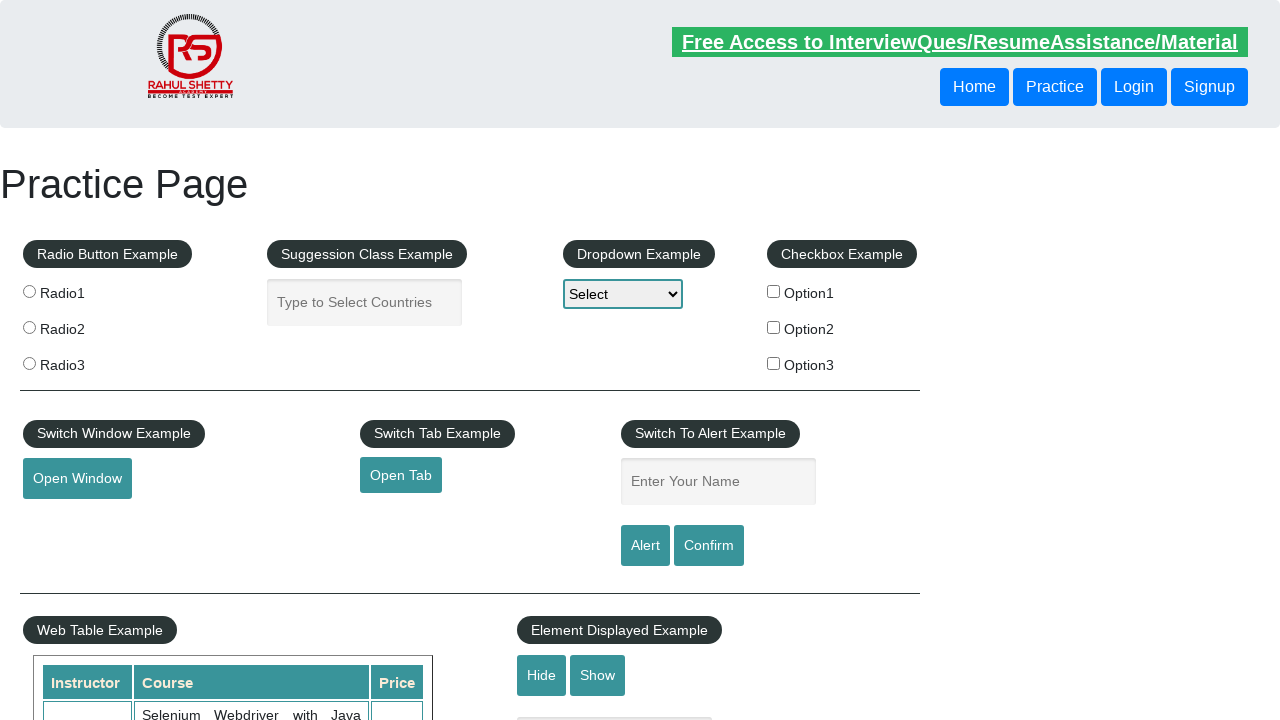

Located all radio buttons with name 'radioButton'
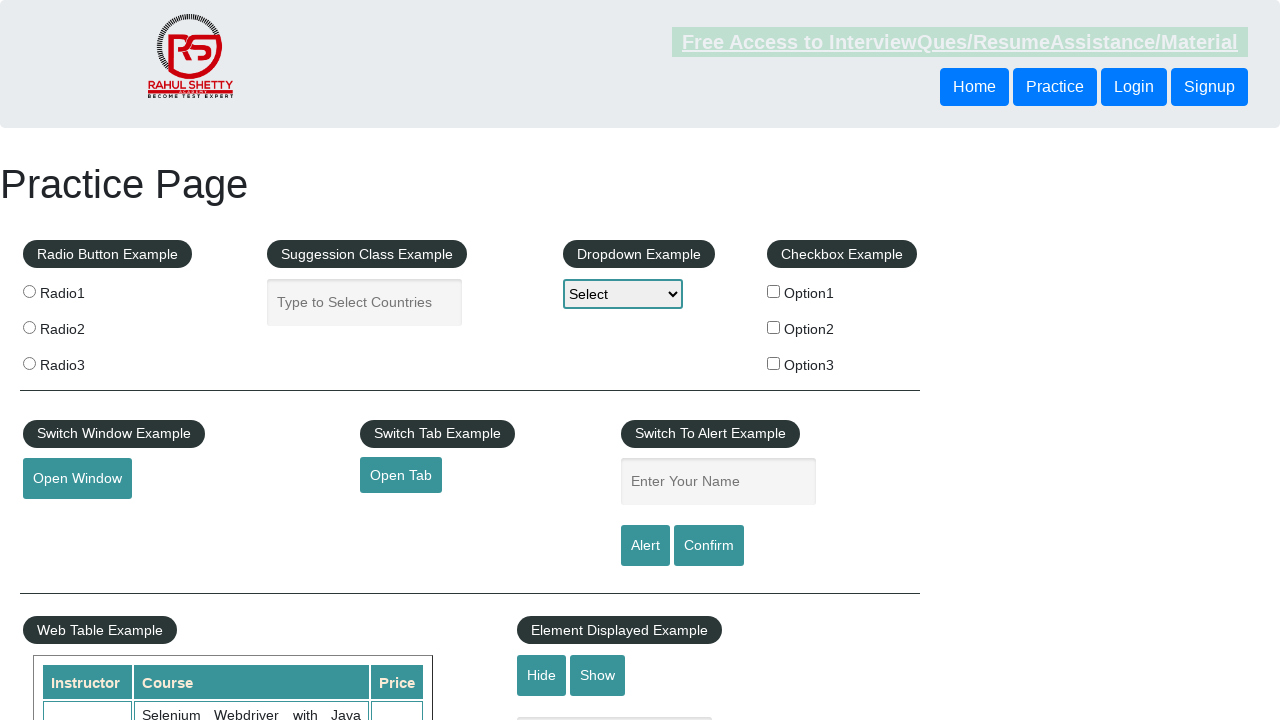

Found 3 radio buttons on the page
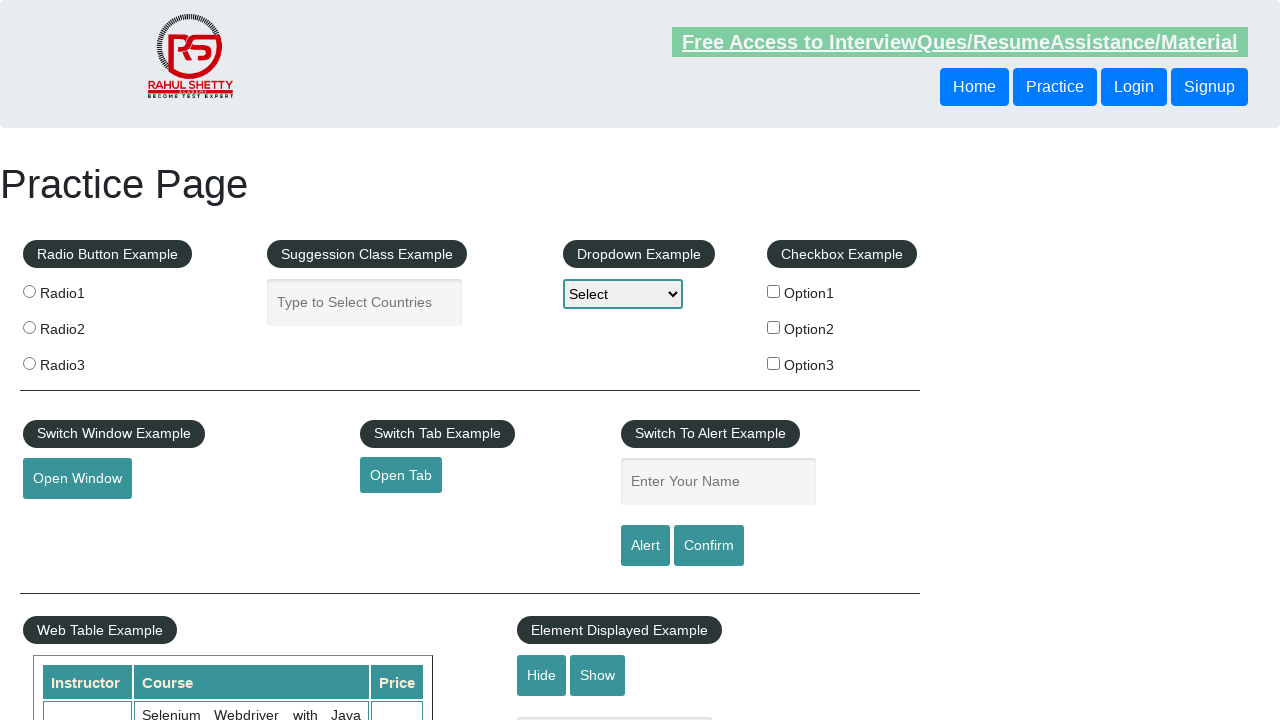

Clicked on Radio1 radio button at (29, 291) on input[name='radioButton'] >> nth=0
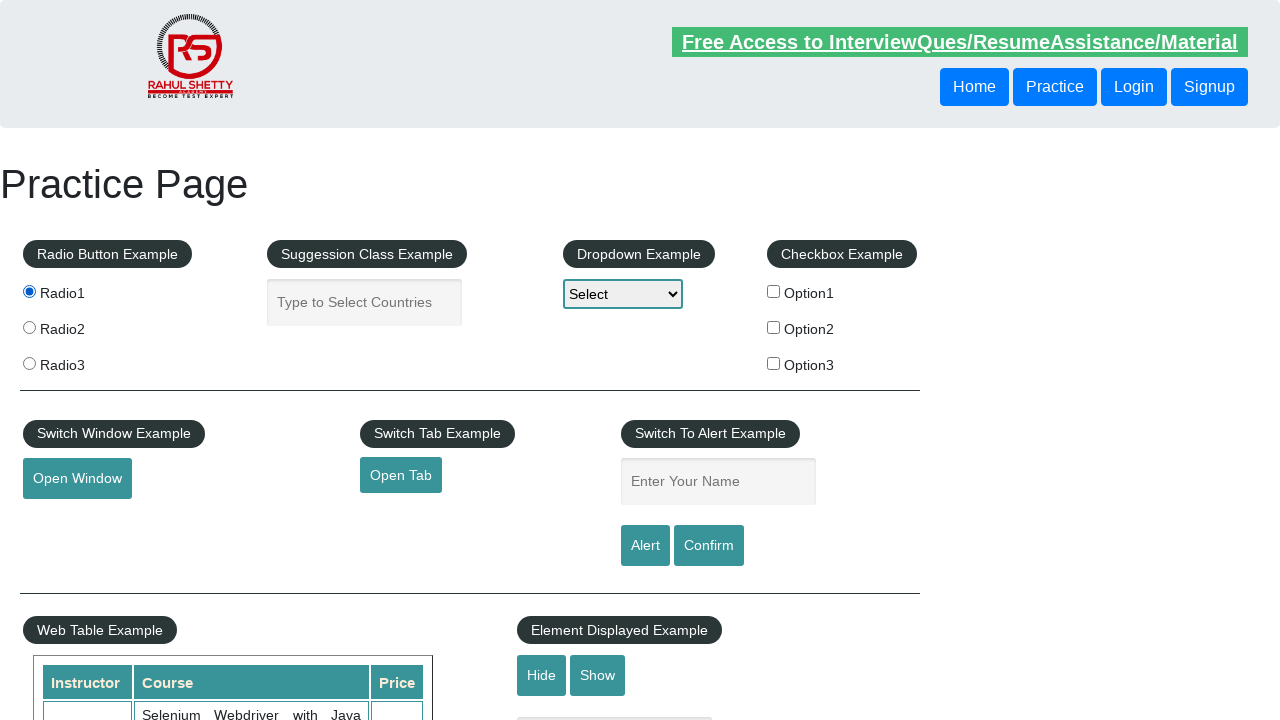

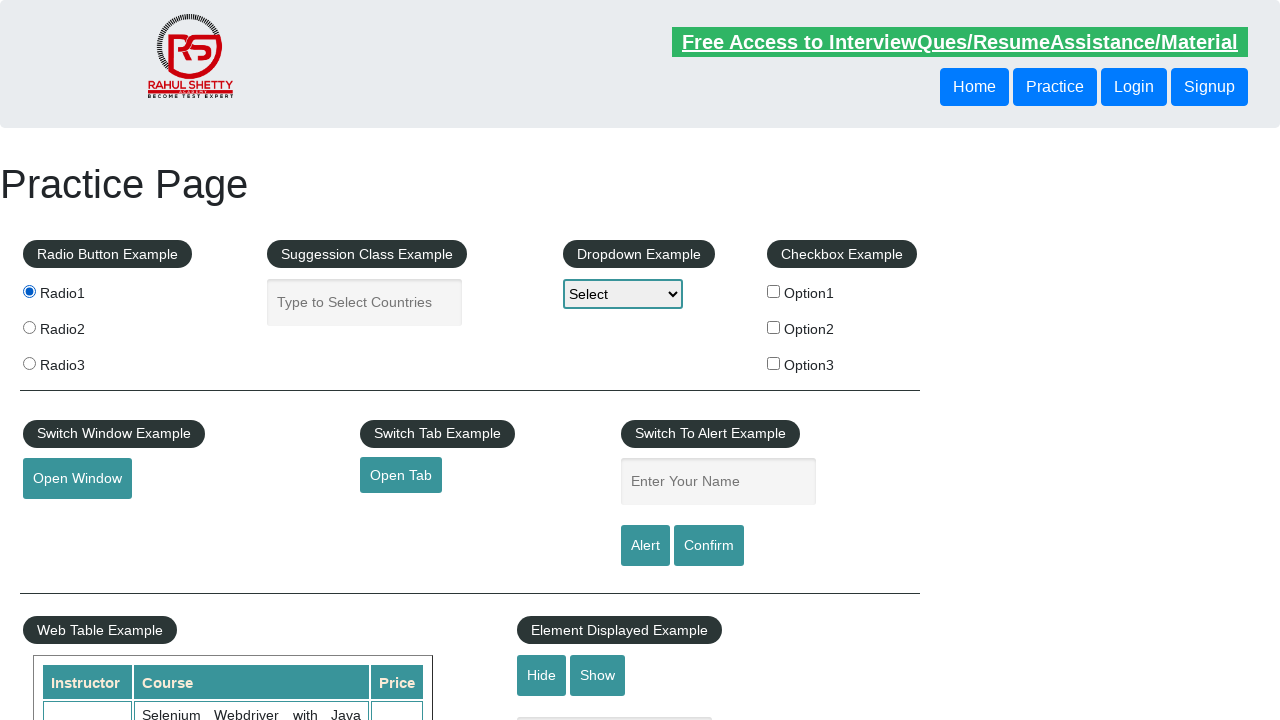